Tests multiple button click types (double-click, right-click, and regular click) and verifies the response messages are displayed correctly

Starting URL: https://demoqa.com/buttons

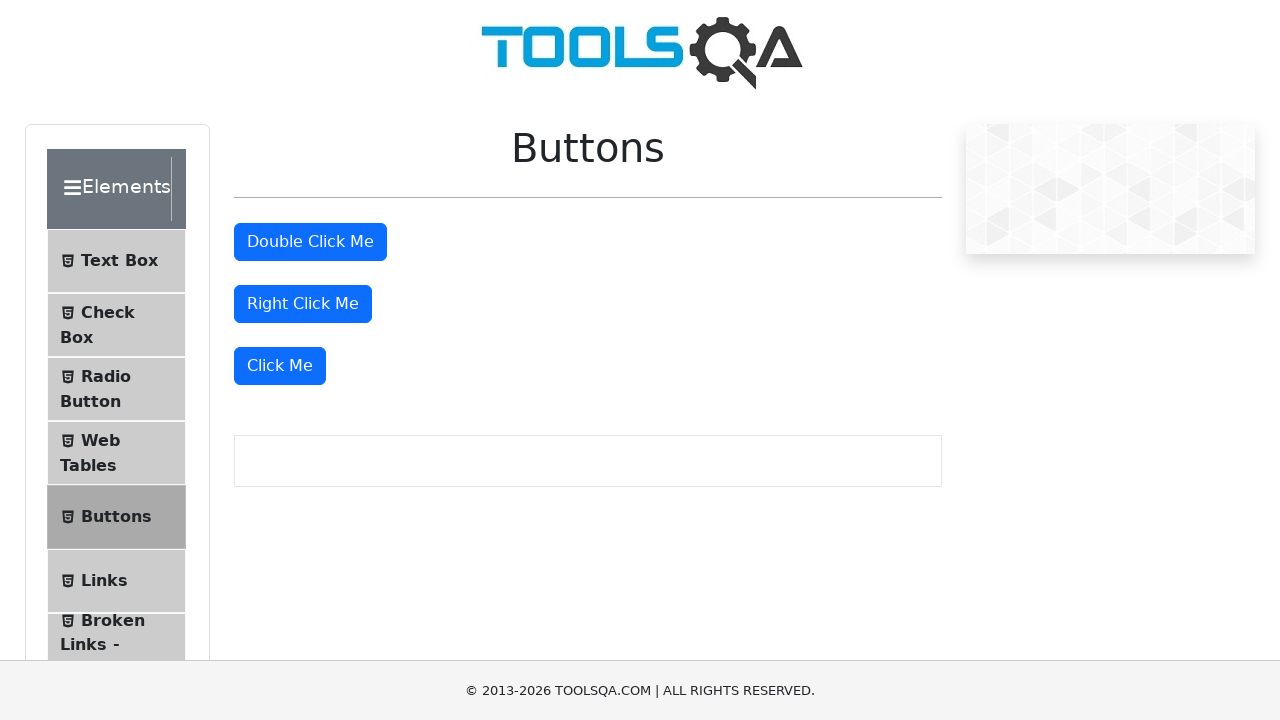

Retrieved all buttons on the page
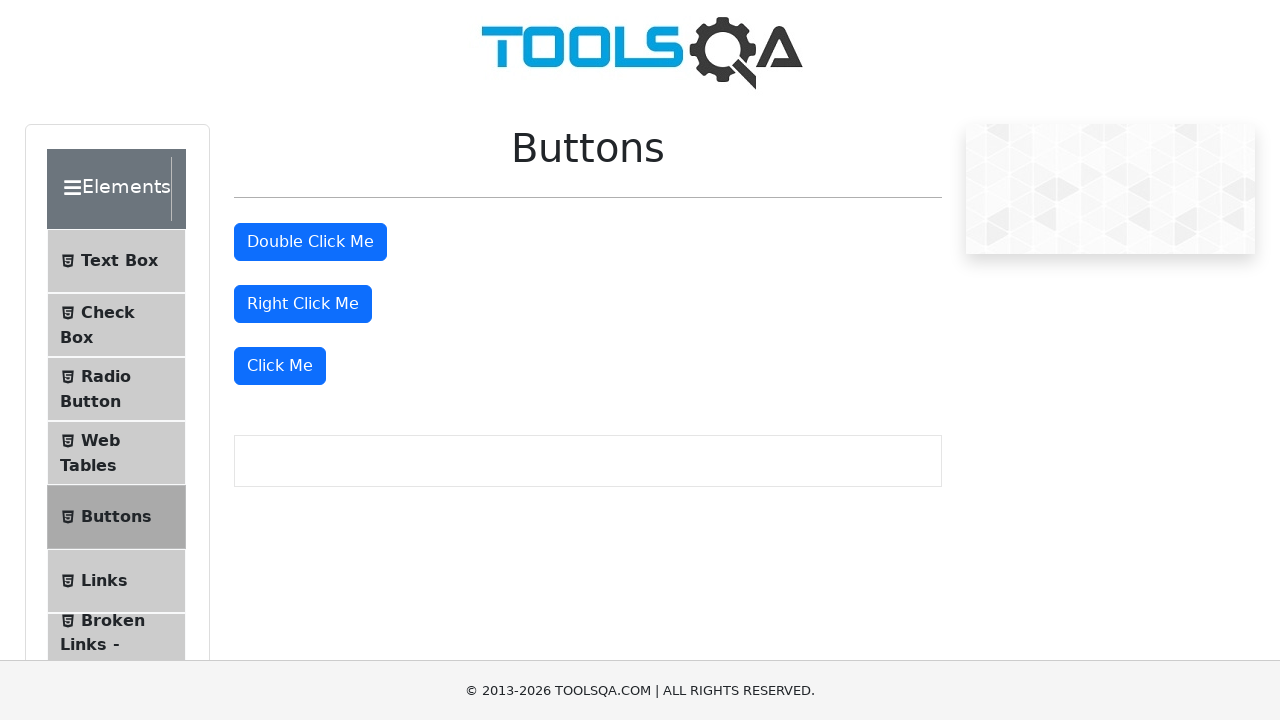

Double-clicked the second button at (310, 242) on [type='button'] >> nth=1
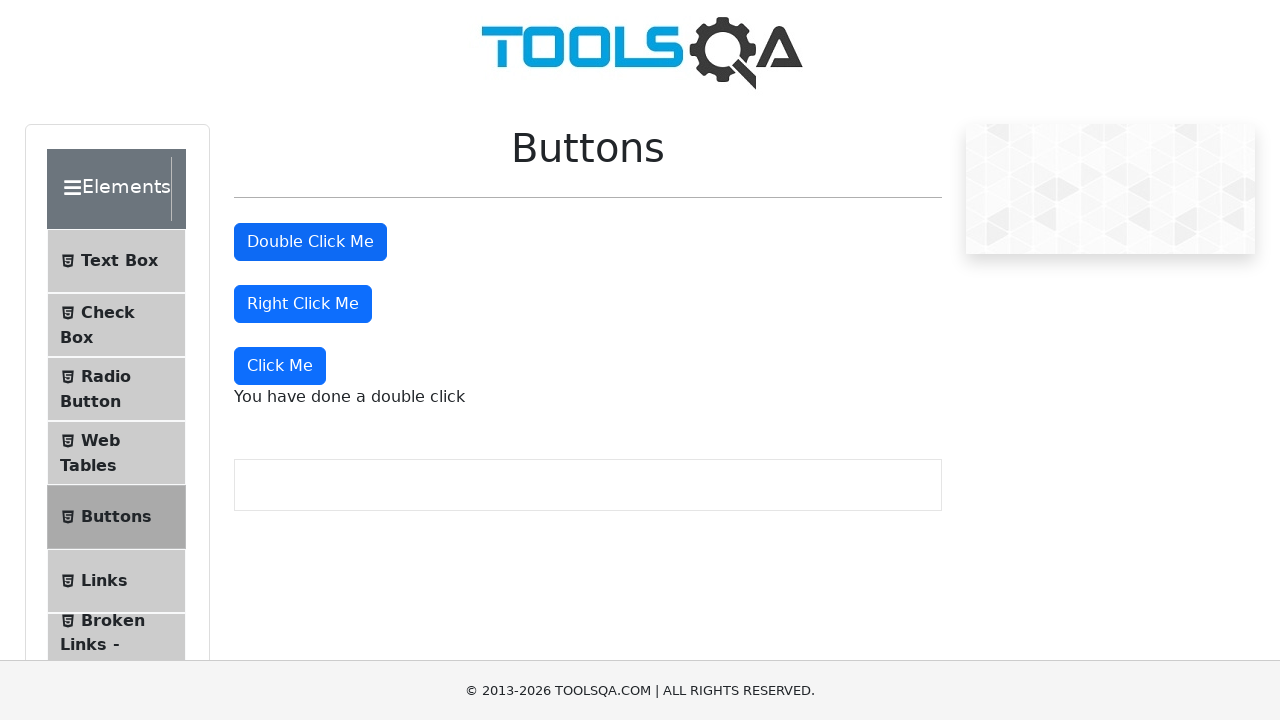

Right-clicked the third button at (303, 304) on [type='button'] >> nth=2
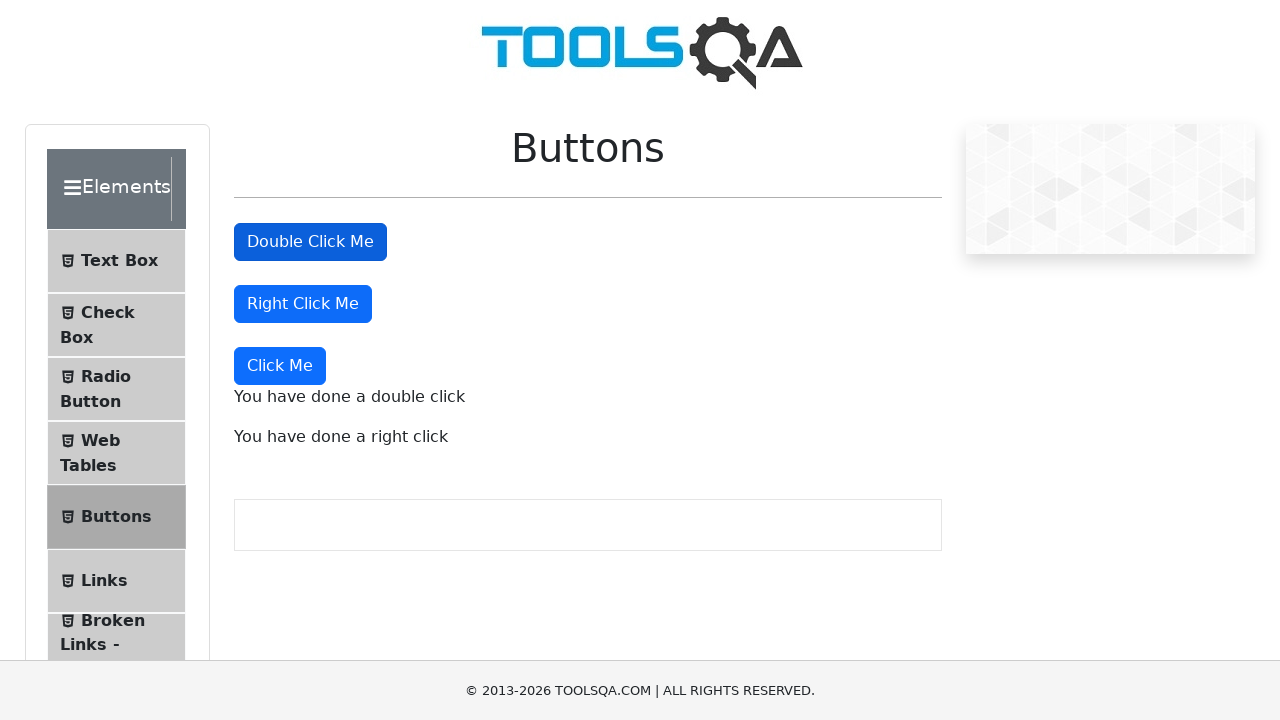

Clicked the fourth button with regular click at (280, 366) on [type='button'] >> nth=3
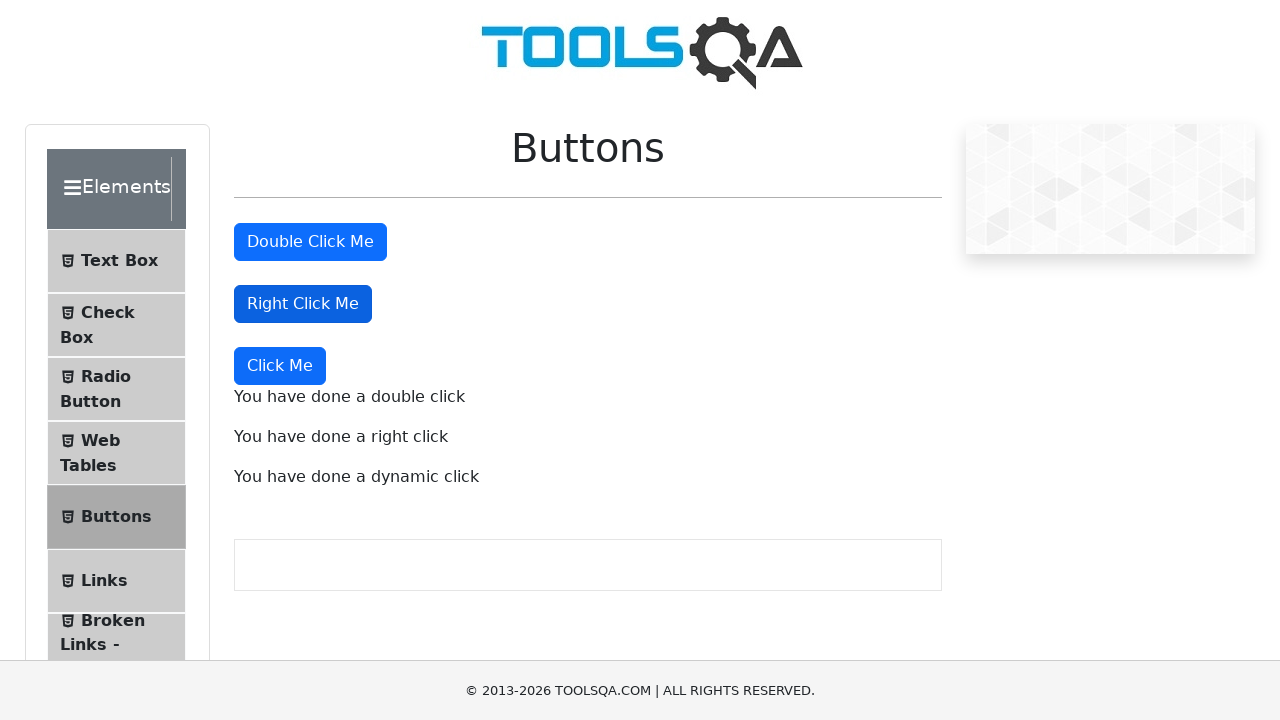

Response messages loaded and displayed
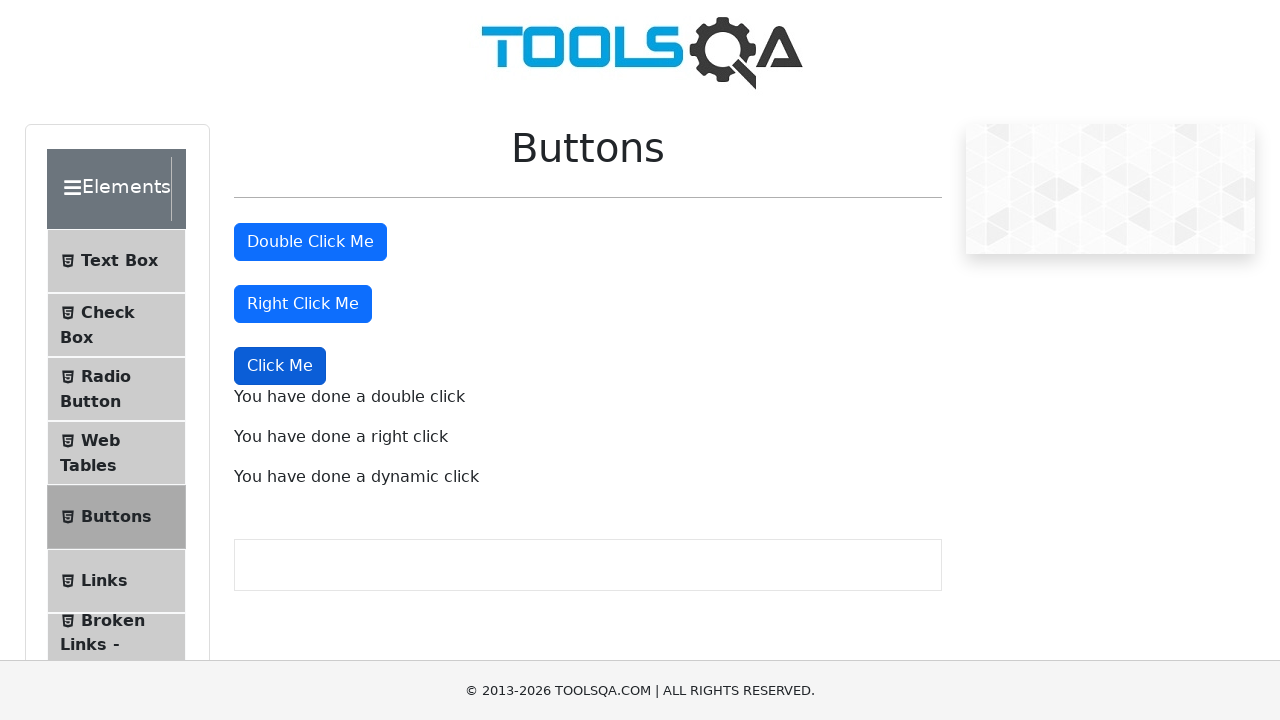

Retrieved double-click response message
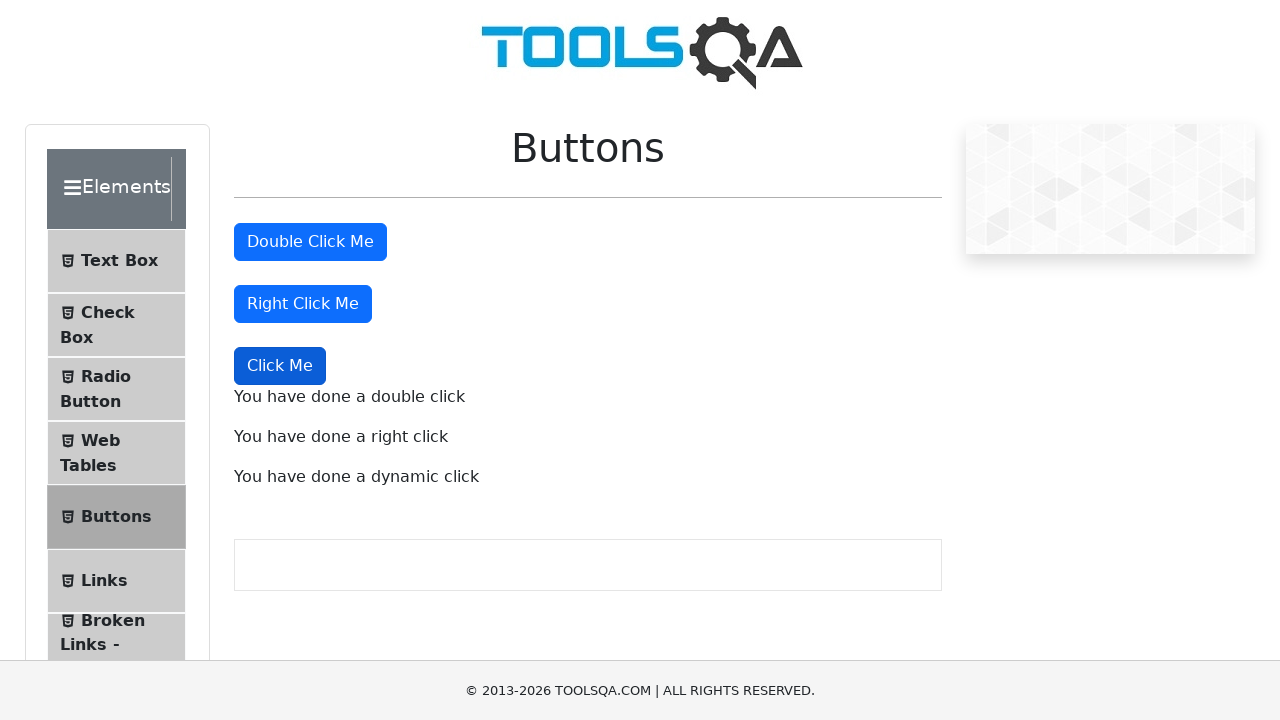

Verified double-click message contains 'double click'
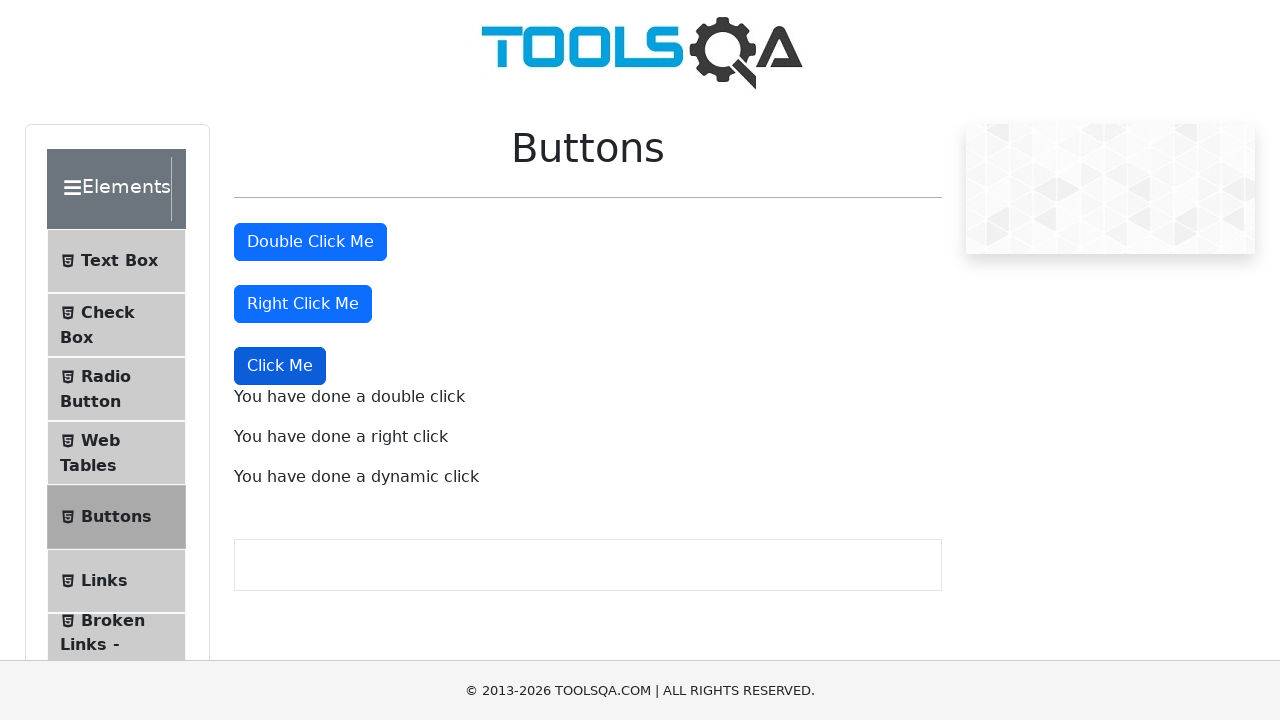

Retrieved right-click response message
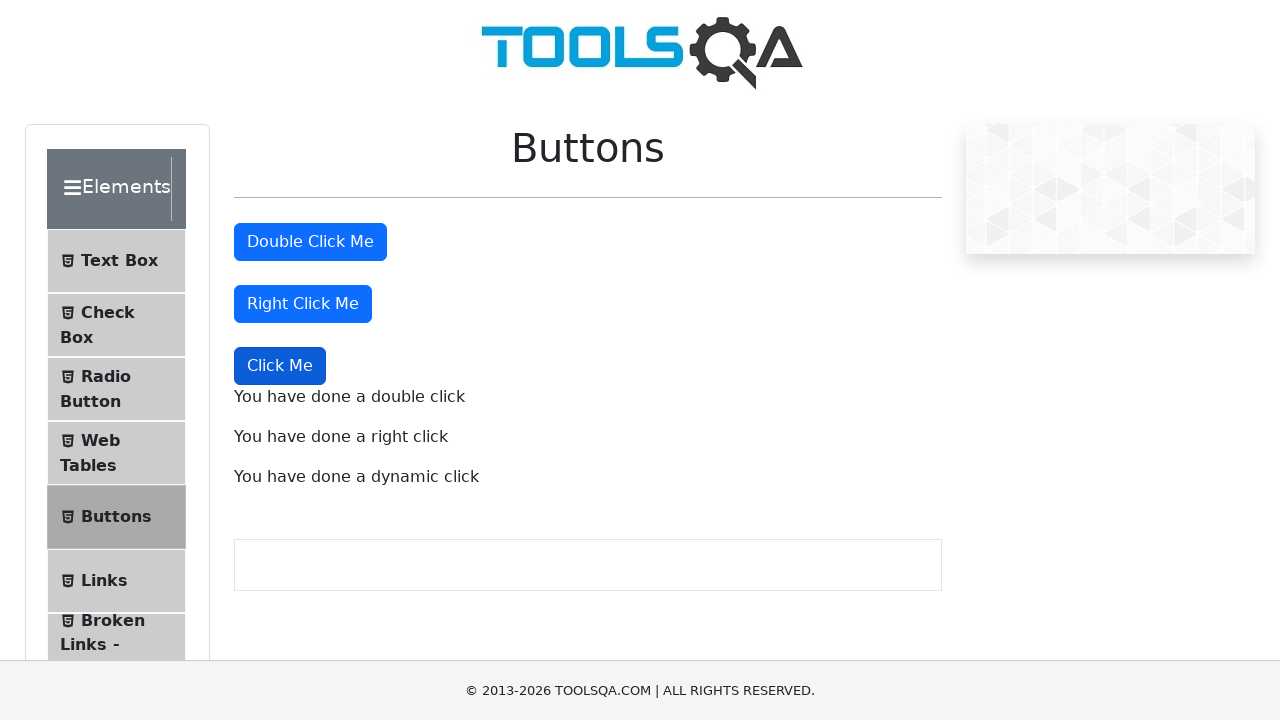

Verified right-click message contains 'right click'
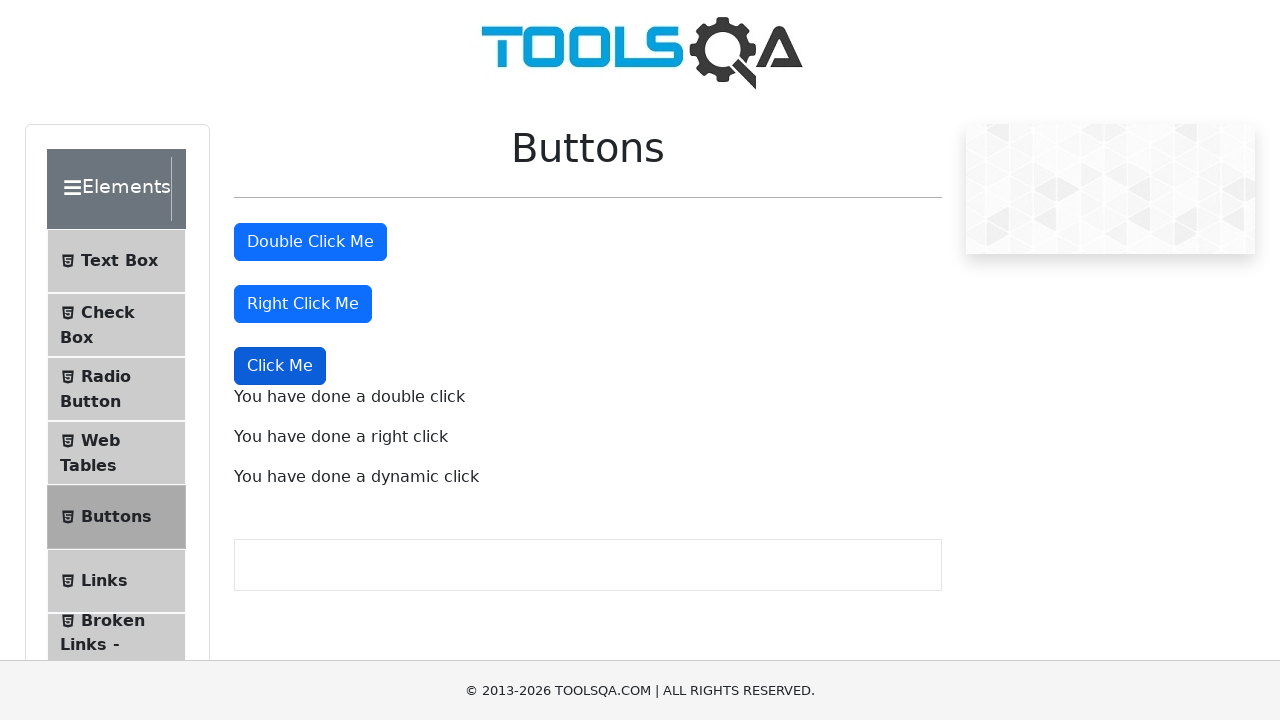

Retrieved dynamic click response message
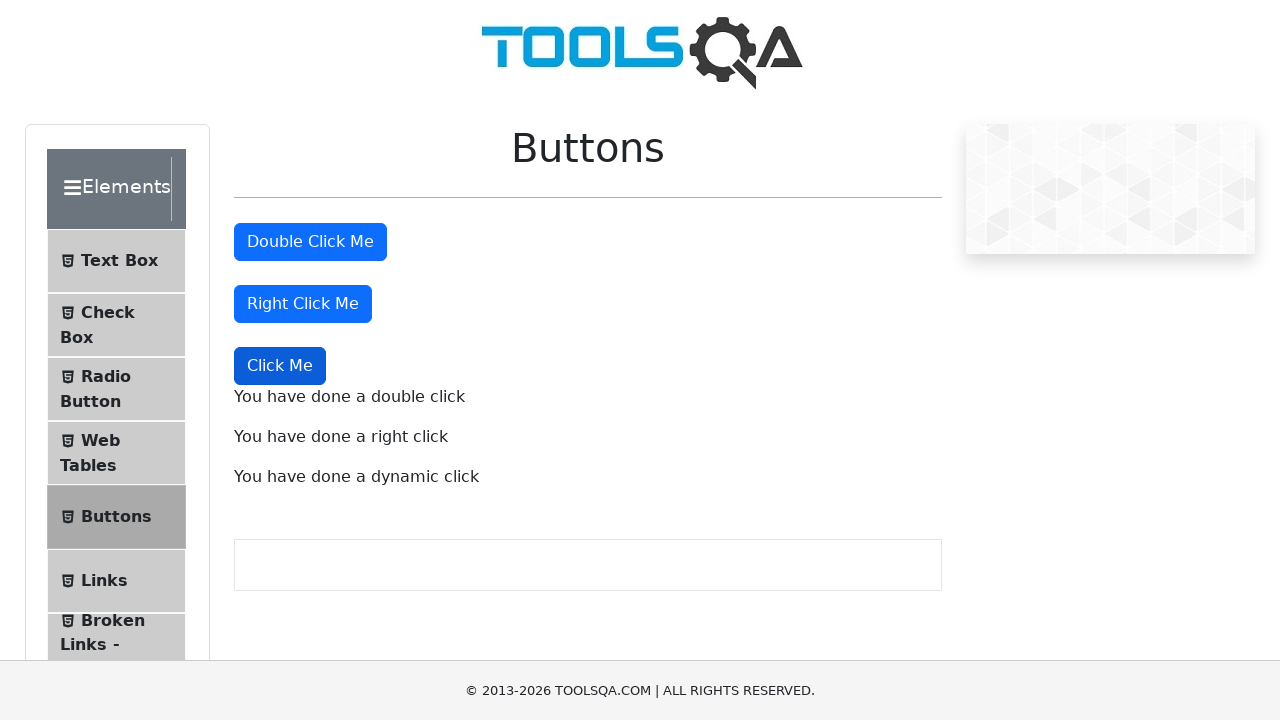

Verified dynamic click message contains 'dynamic click'
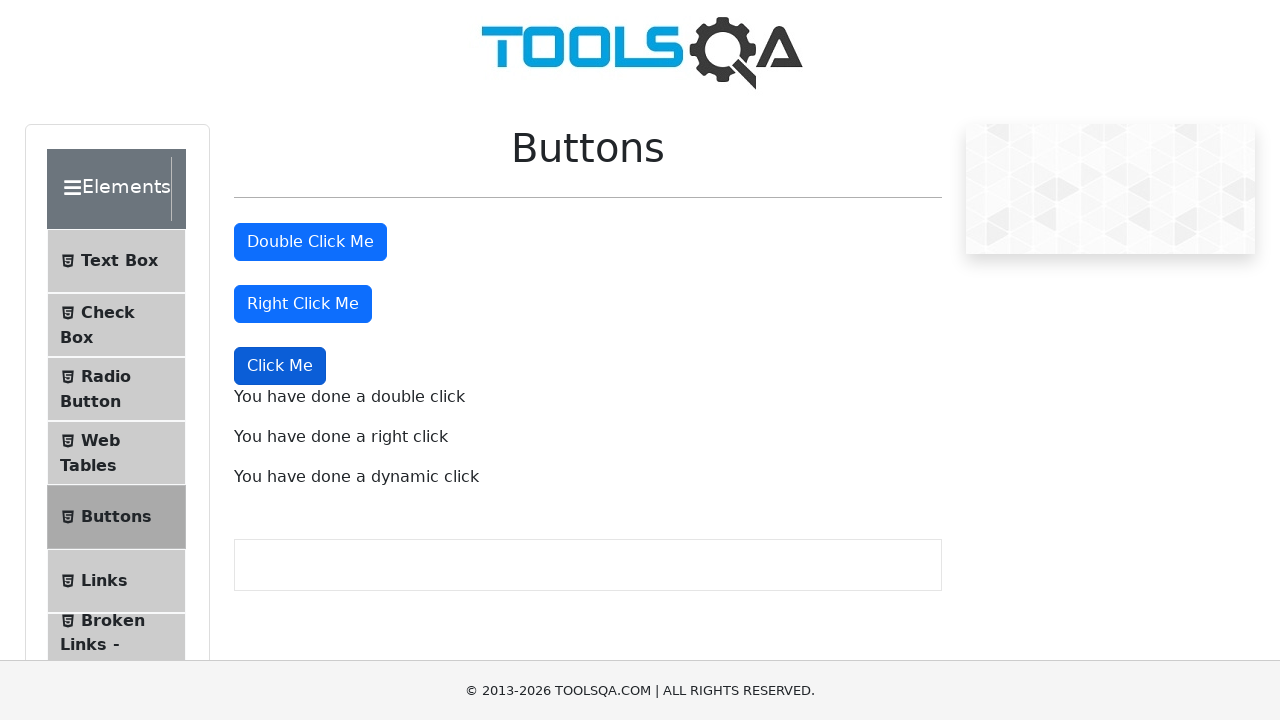

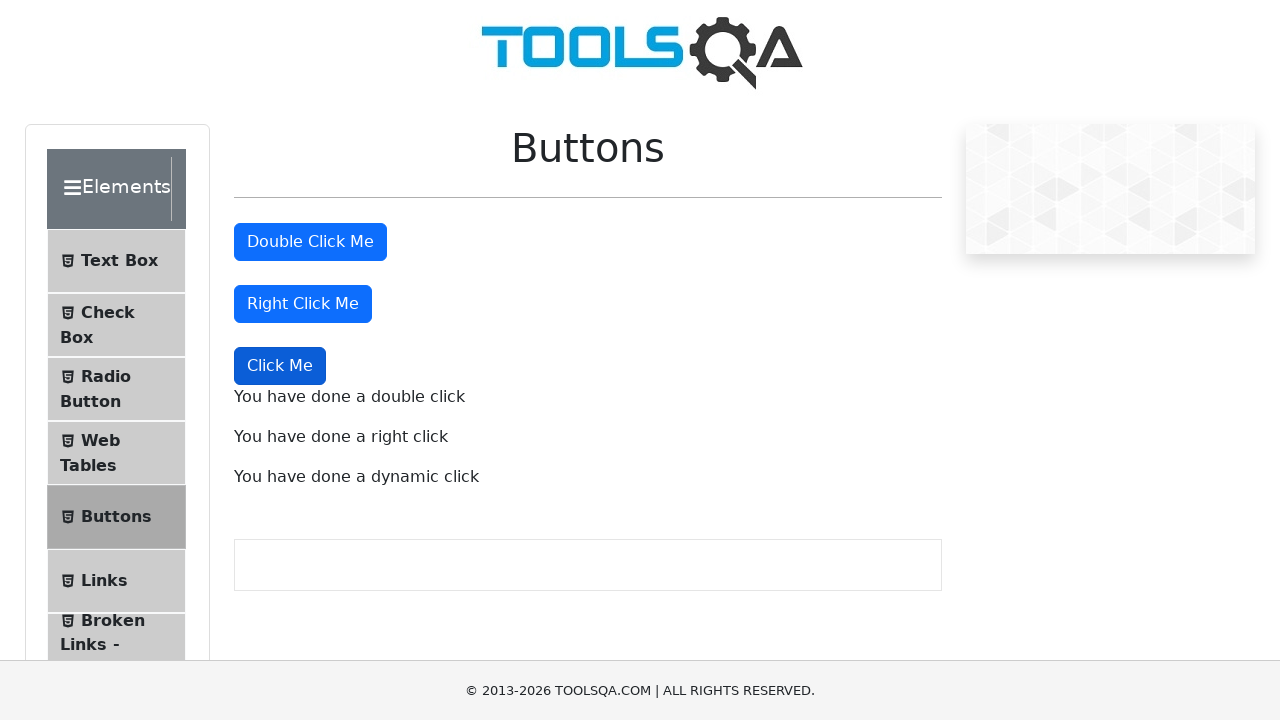